Tests adding todo items by creating two todos and verifying they appear in the list

Starting URL: https://demo.playwright.dev/todomvc

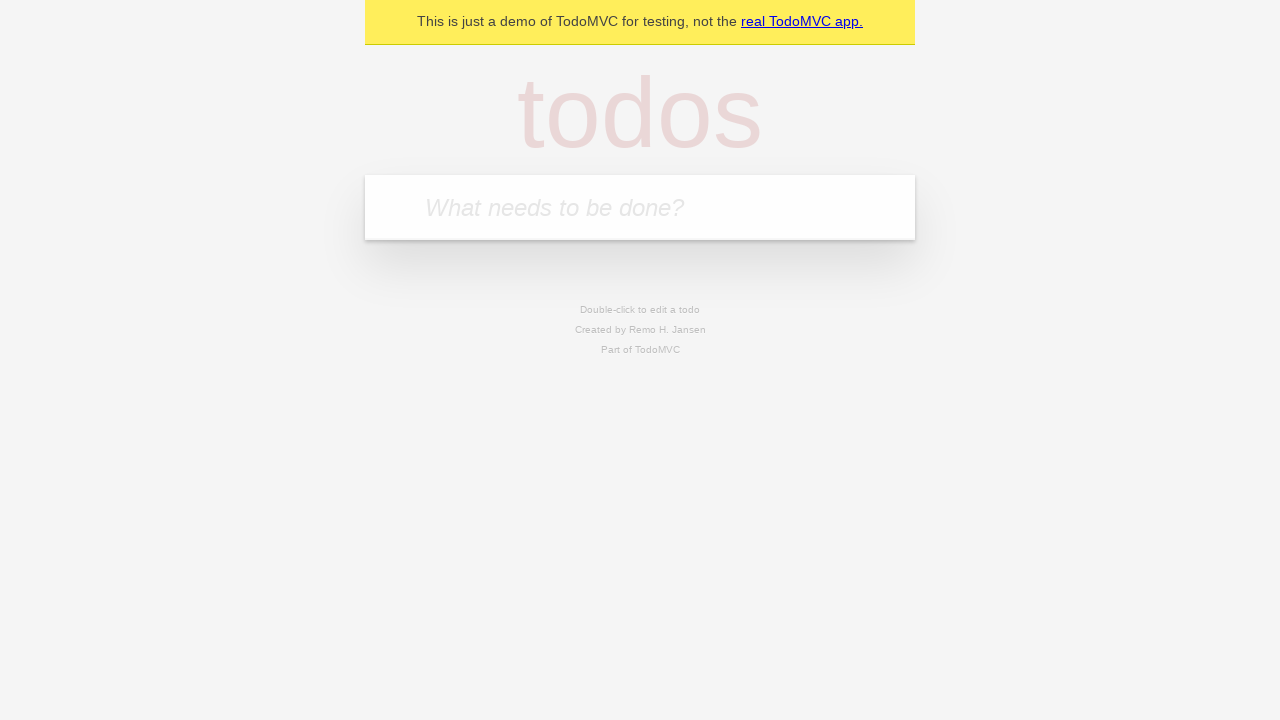

Located the todo input field
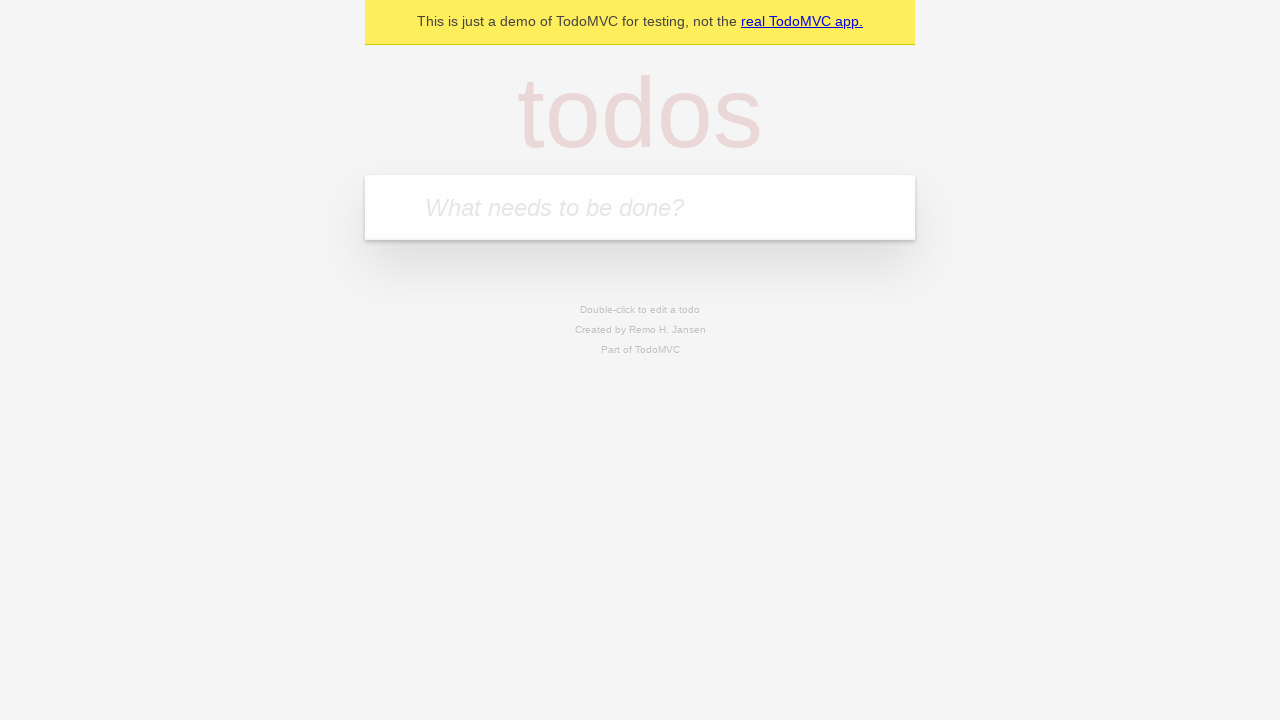

Filled todo input with 'buy some cheese' on internal:attr=[placeholder="What needs to be done?"i]
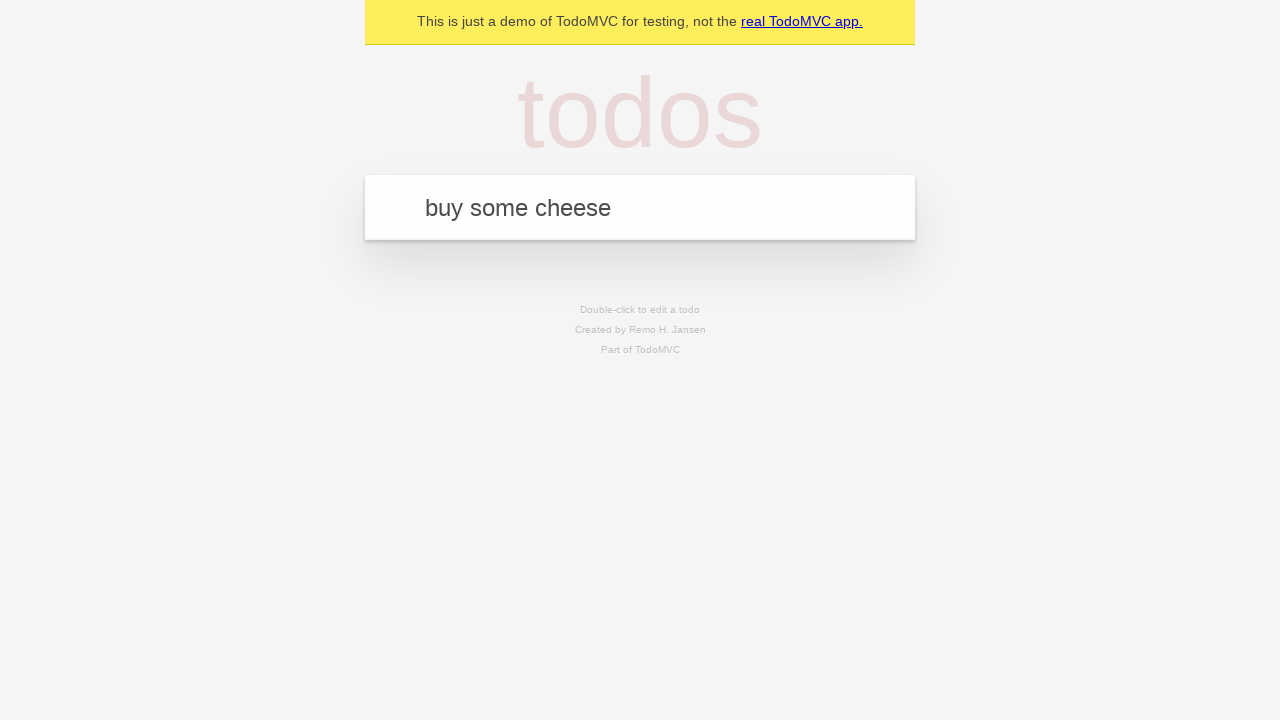

Pressed Enter to create first todo on internal:attr=[placeholder="What needs to be done?"i]
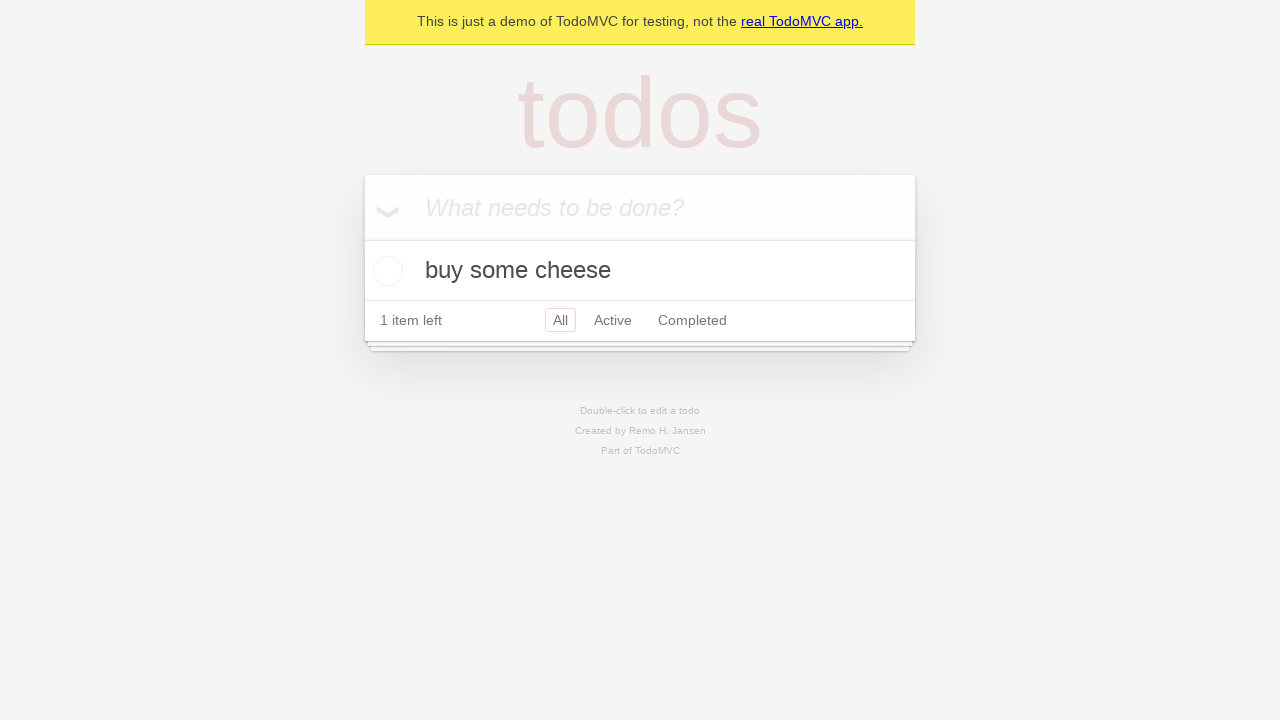

First todo item appeared in the list
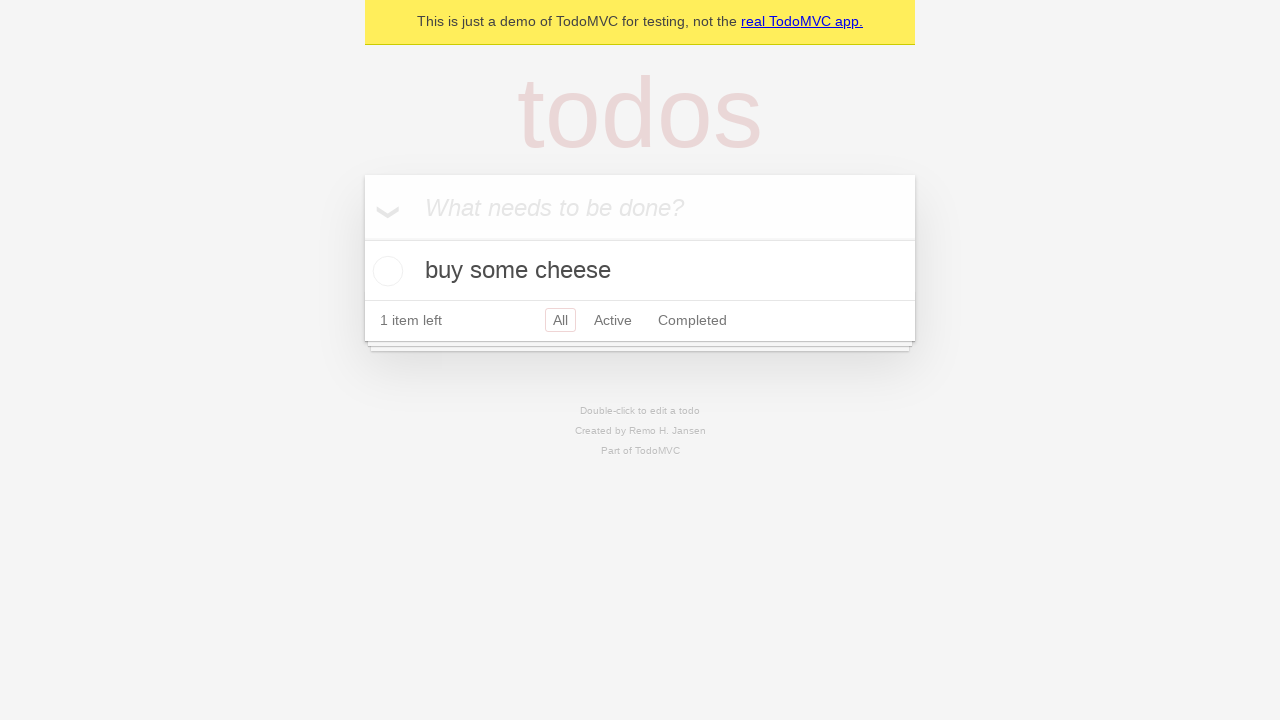

Filled todo input with 'feed the cat' on internal:attr=[placeholder="What needs to be done?"i]
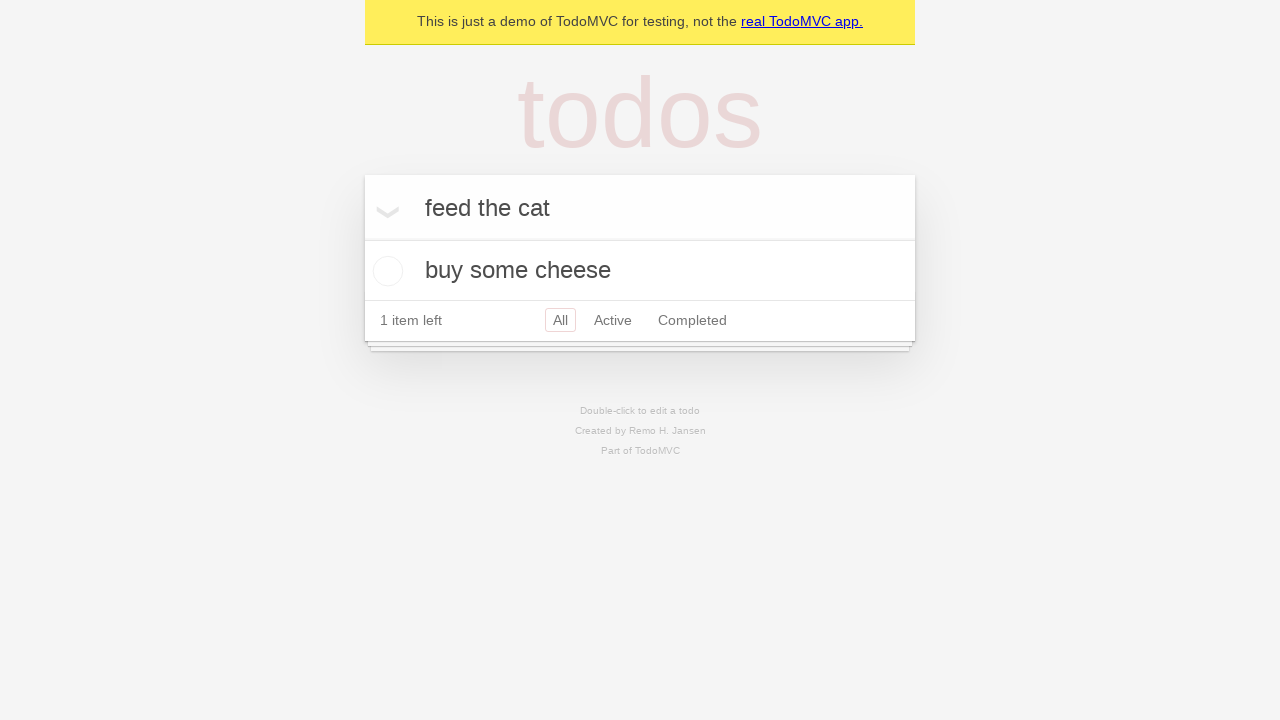

Pressed Enter to create second todo on internal:attr=[placeholder="What needs to be done?"i]
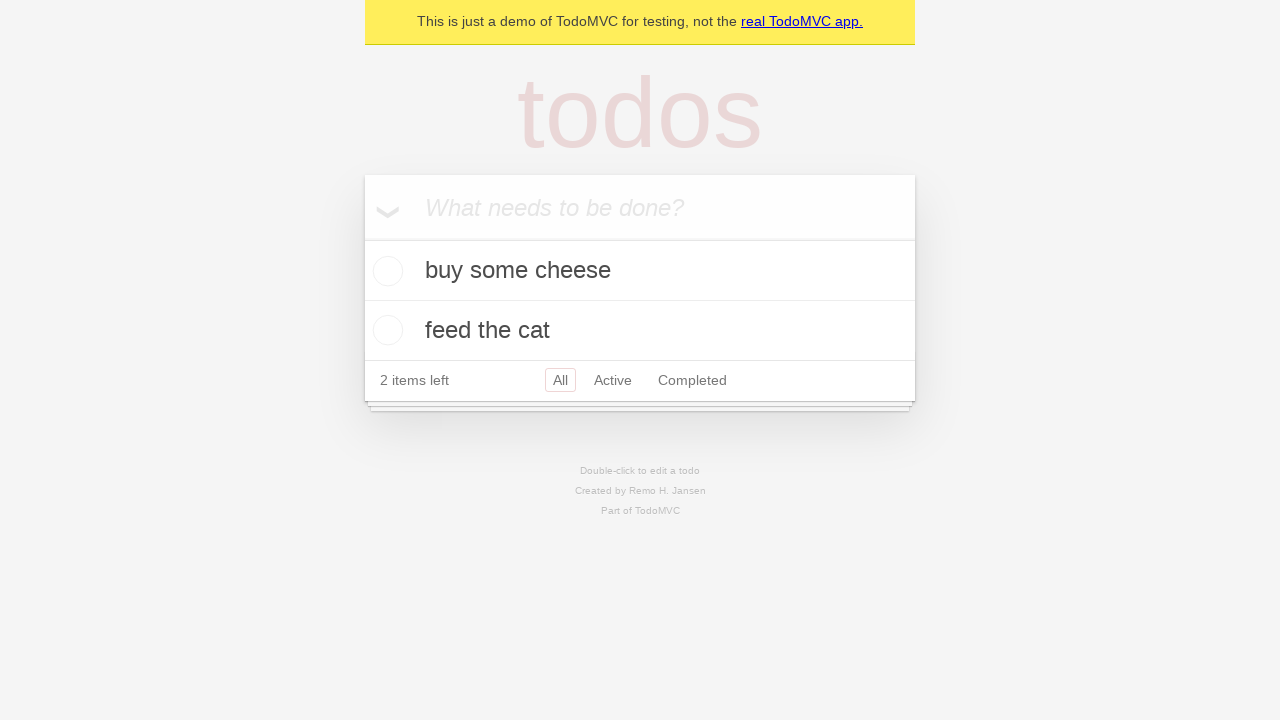

Both todo items are now visible in the list
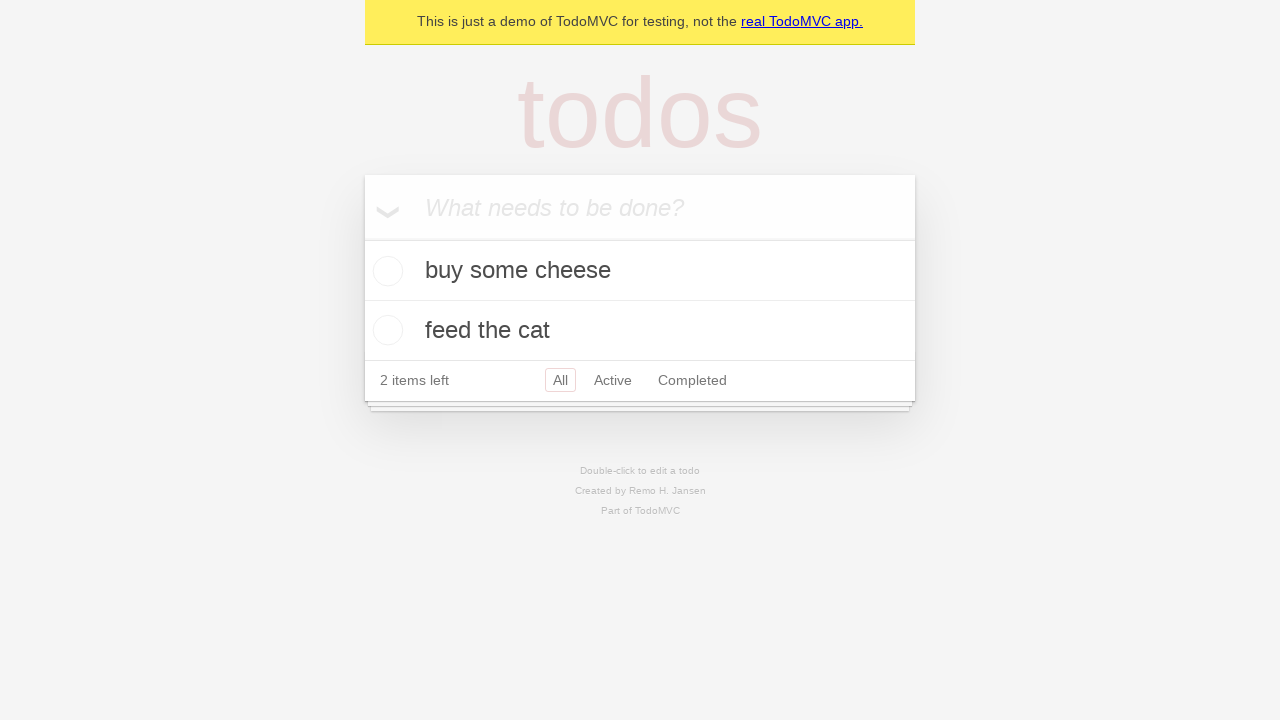

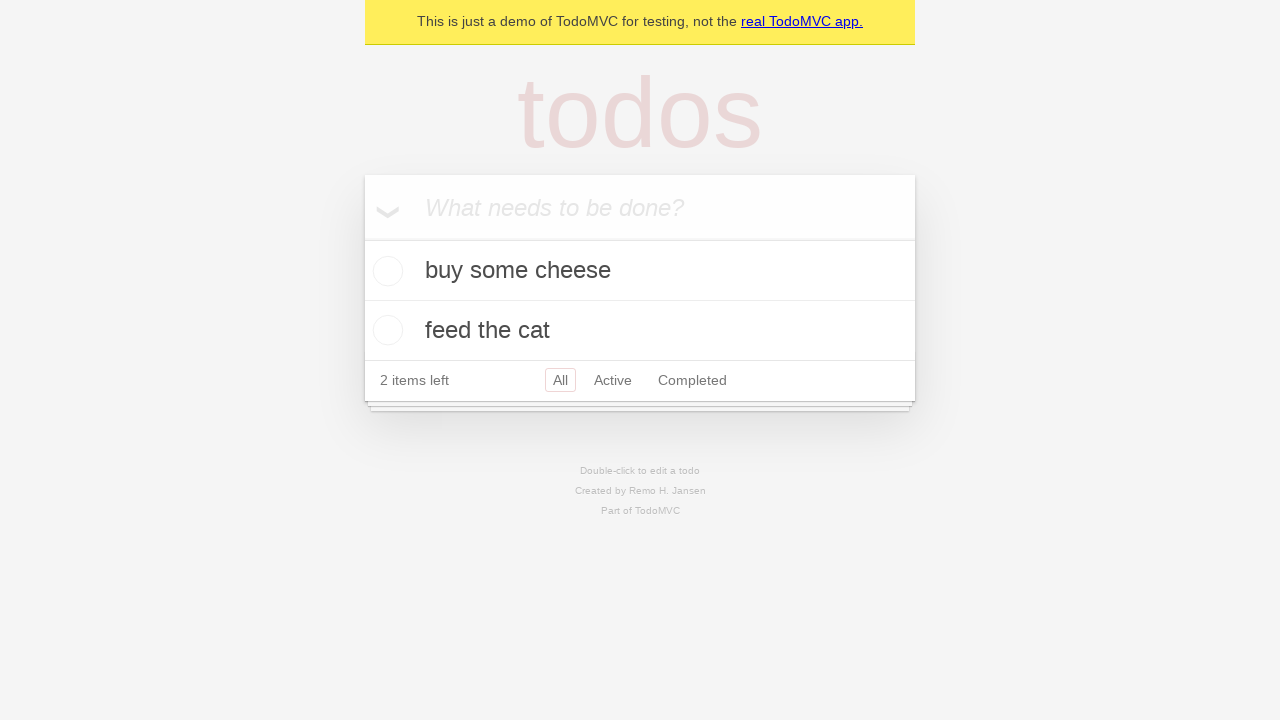